Tests dropdown selection functionality by selecting options from a cities dropdown using different selection methods (by index, value, and visible text), and then selects options from a multi-select bills dropdown.

Starting URL: https://testuserautomation.github.io/DropDown/

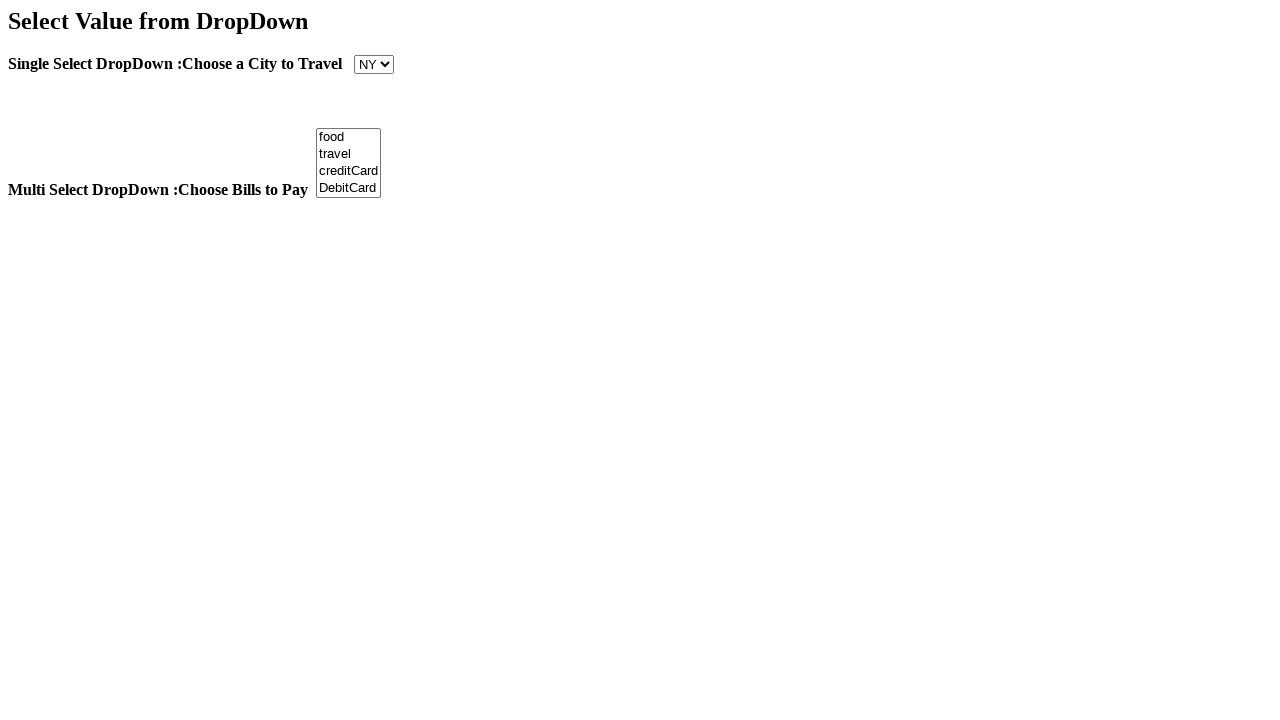

Selected first option from Cities dropdown by index on select[name='Cities']
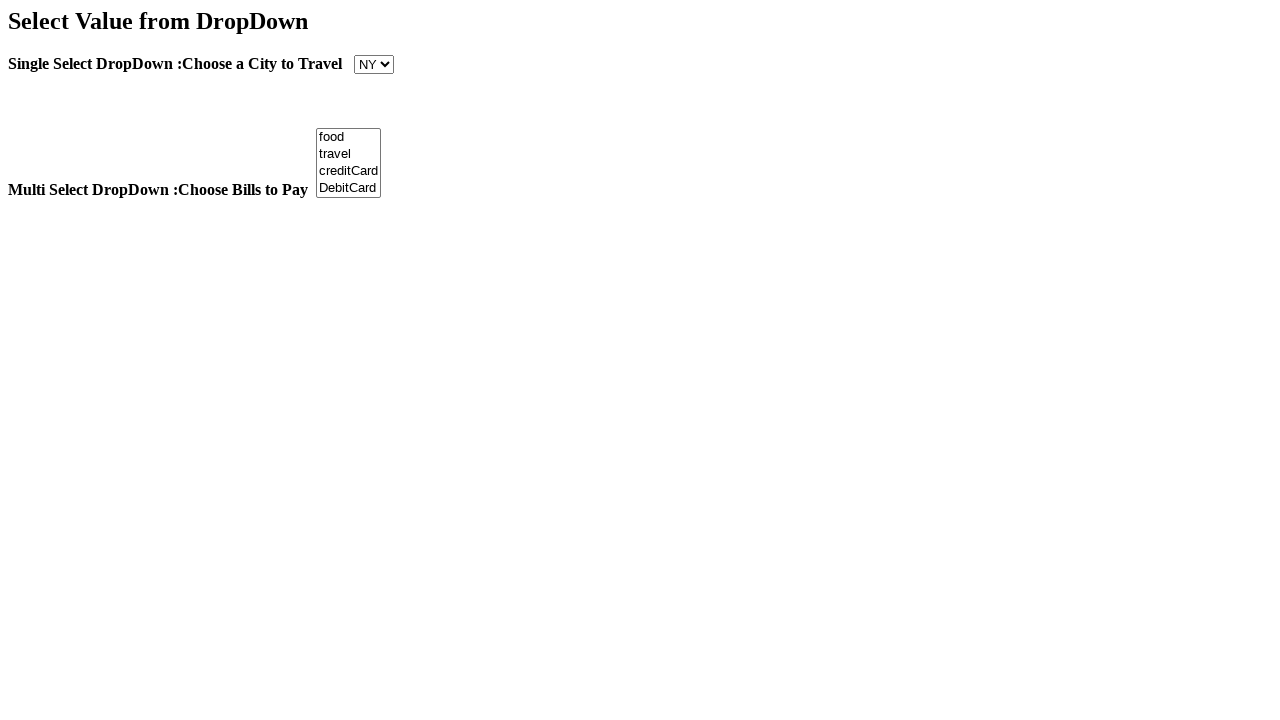

Waited 1 second for UI update after first Cities selection
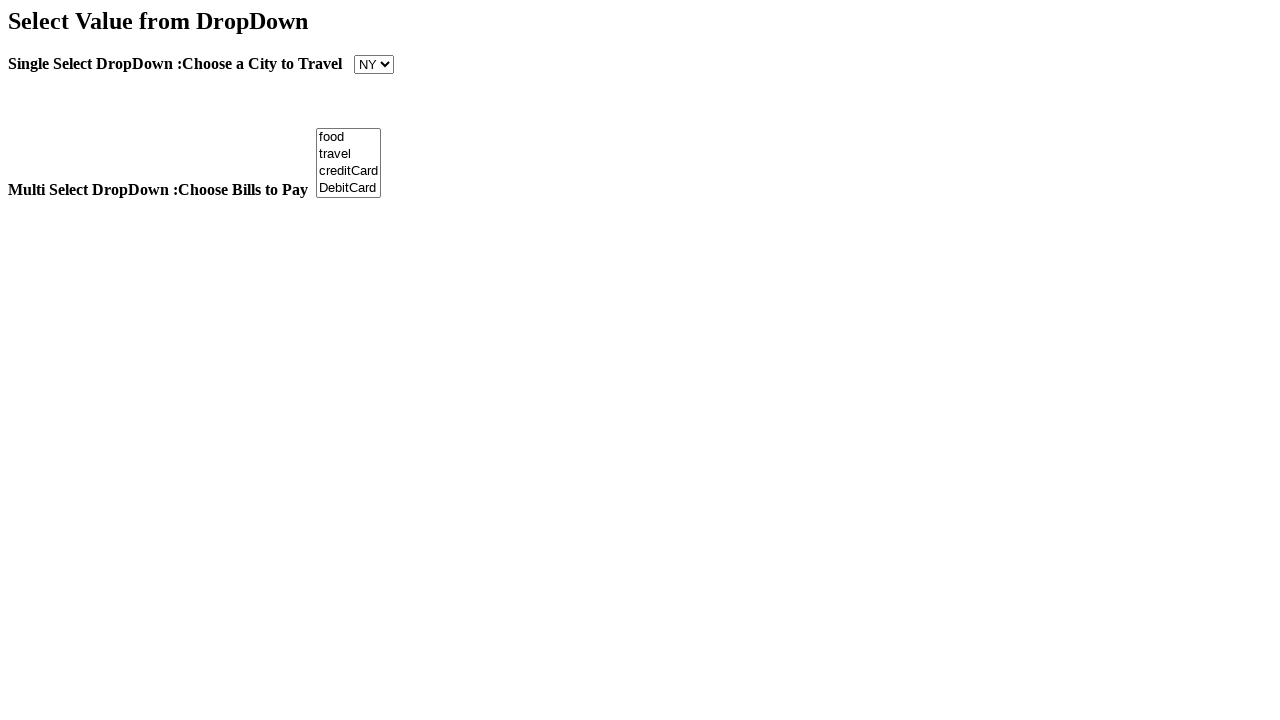

Selected Texas from Cities dropdown by value on select[name='Cities']
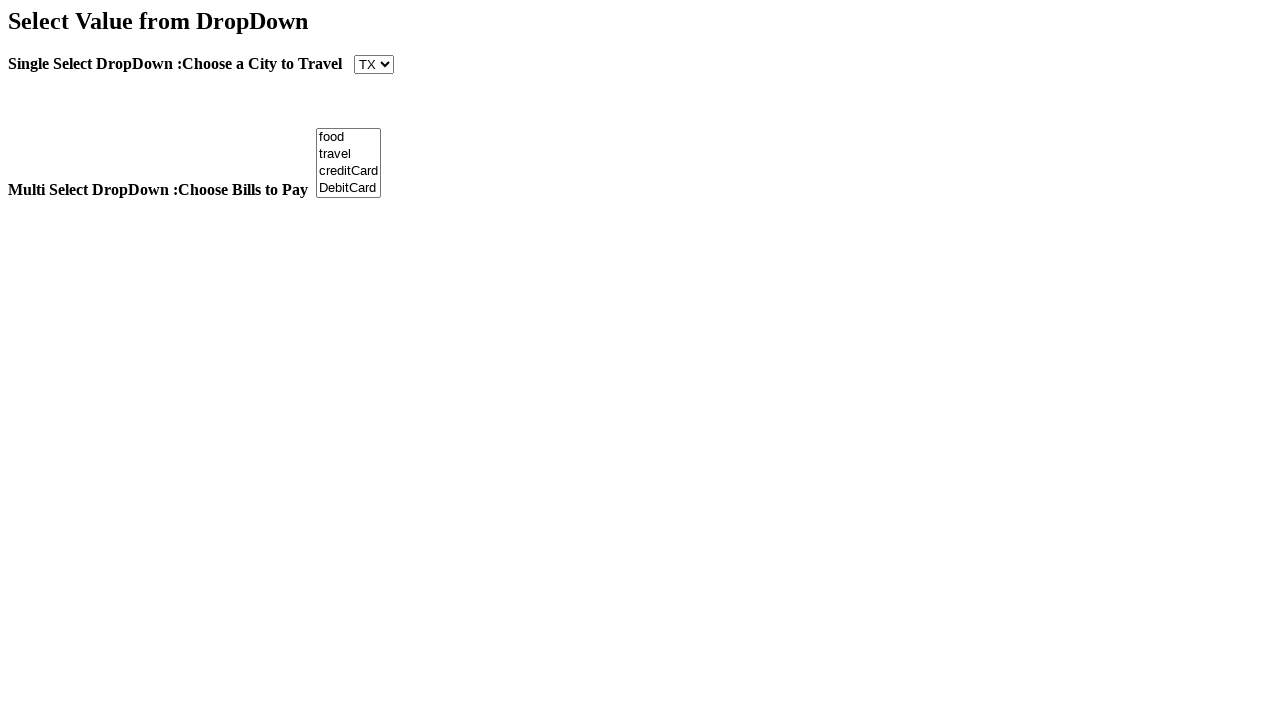

Waited 1 second for UI update after Texas selection
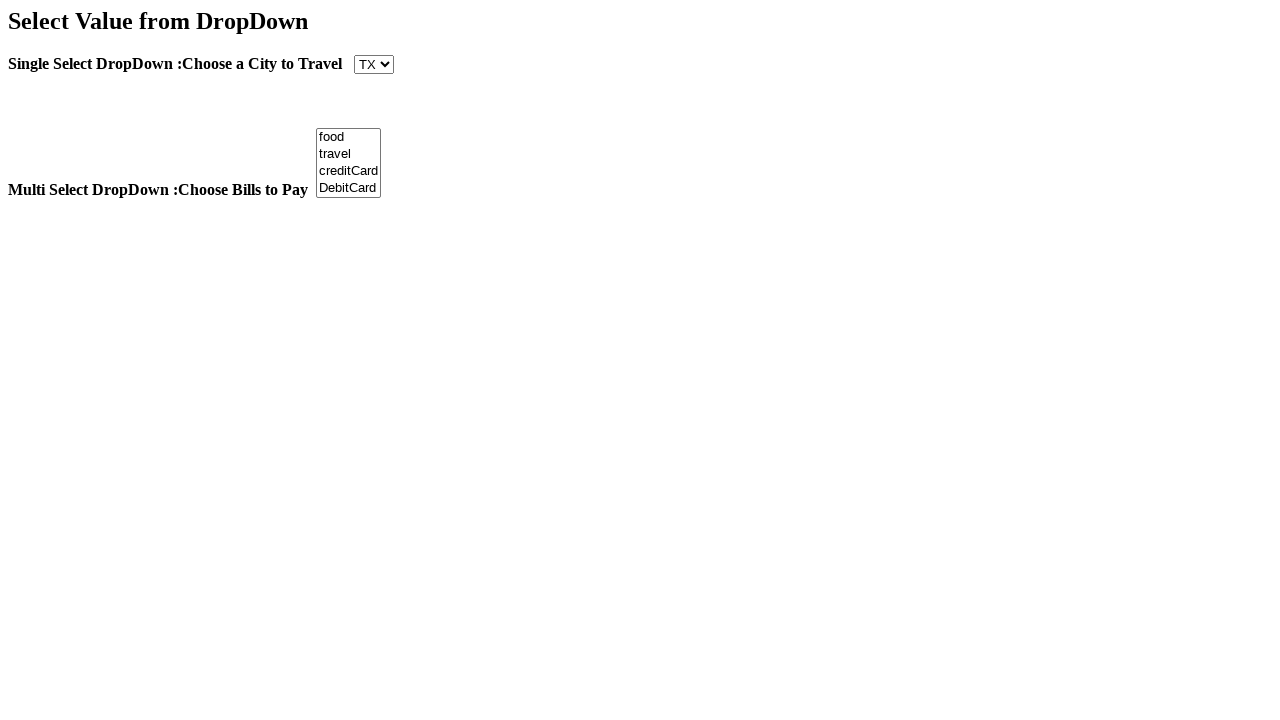

Selected CA from Cities dropdown by visible text on select[name='Cities']
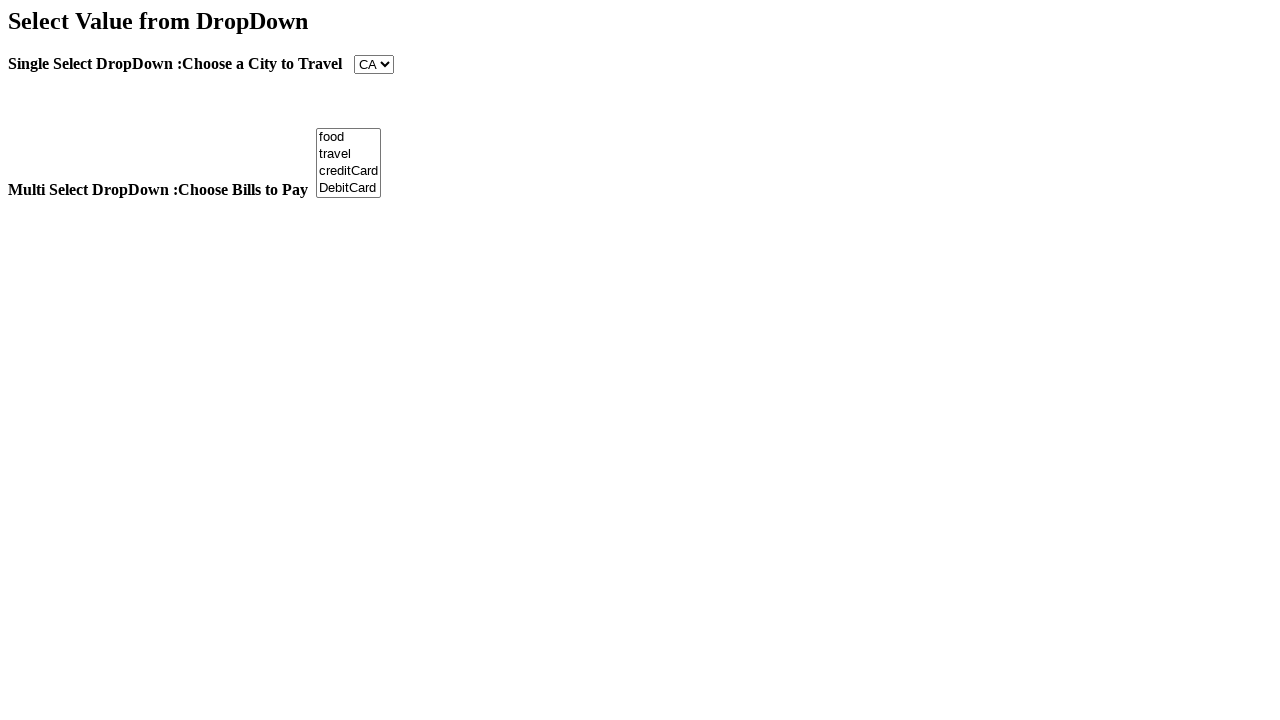

Waited 1 second for UI update after CA selection
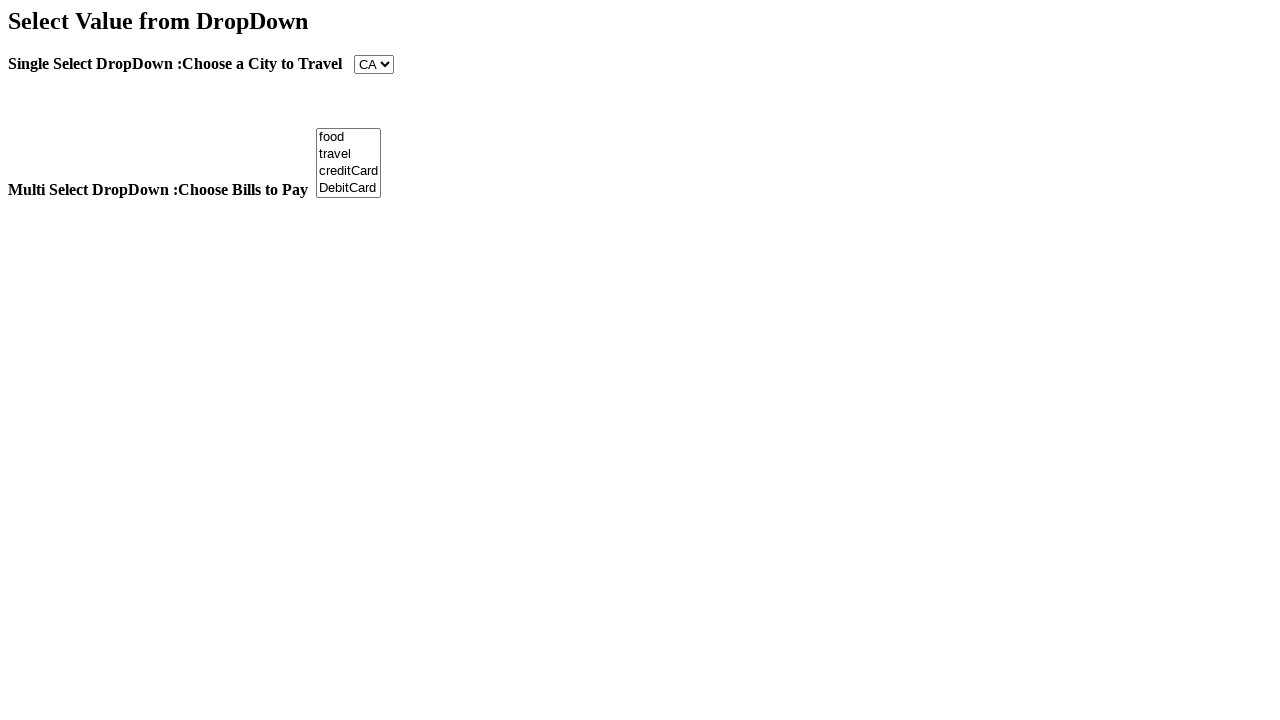

Selected Travel from Bills multi-select dropdown by value on select#Bill
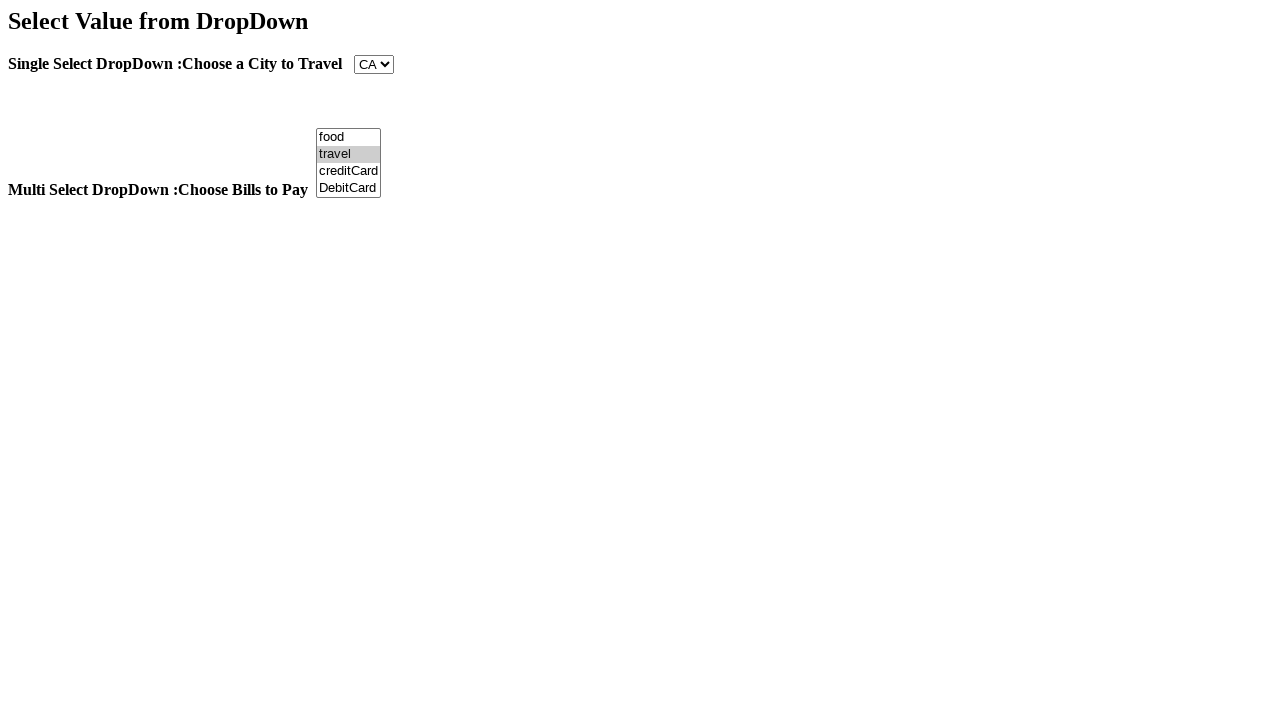

Selected CreditCard from Bills dropdown by index 2 on select#Bill
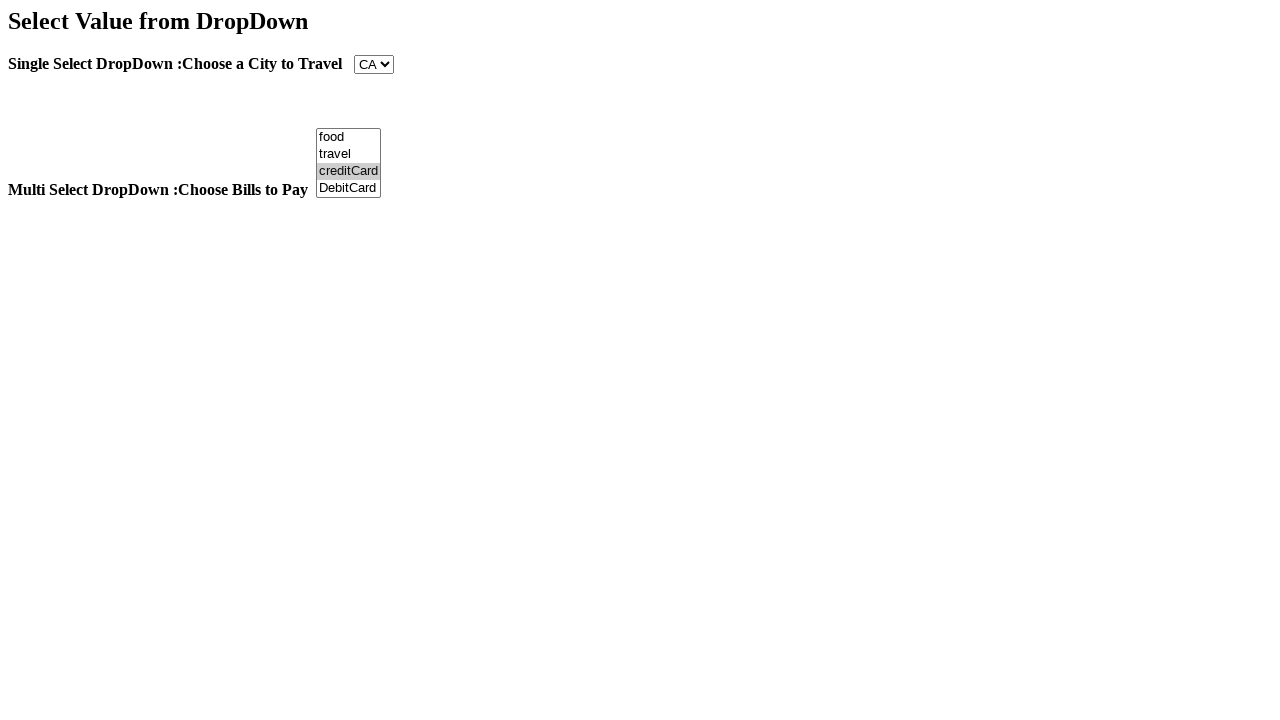

Waited 1 second for visual confirmation of Bills selections
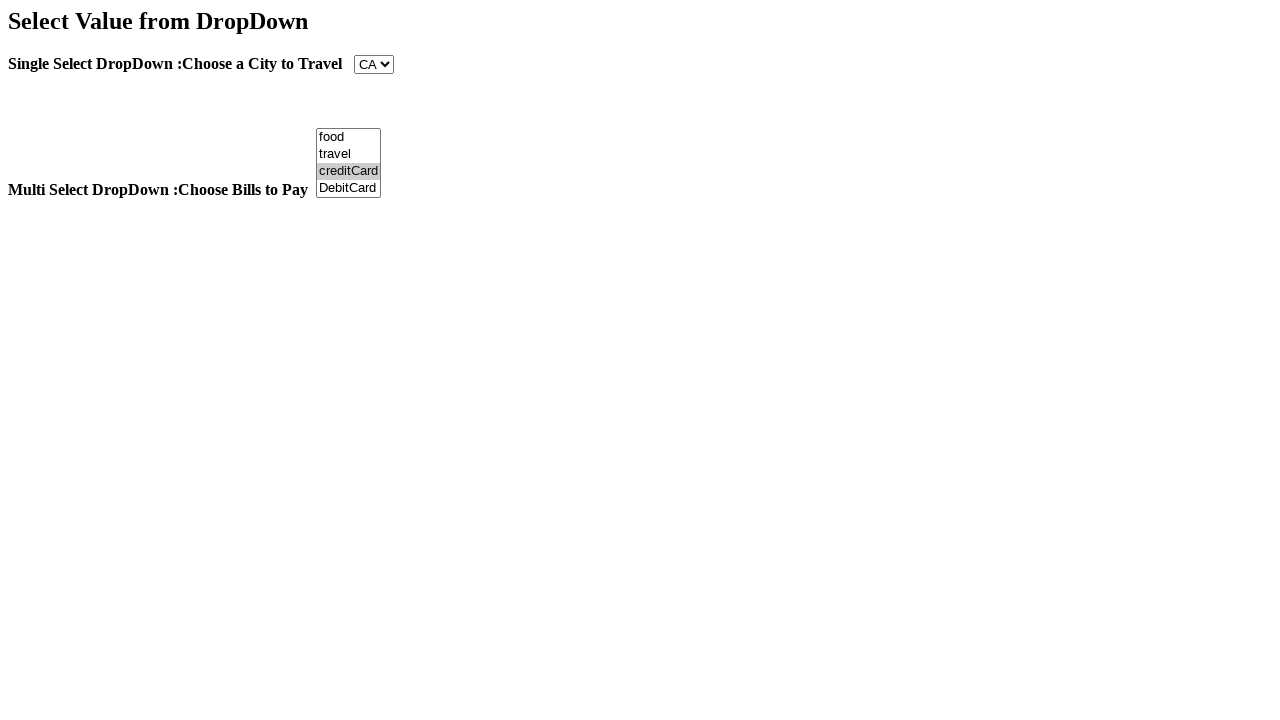

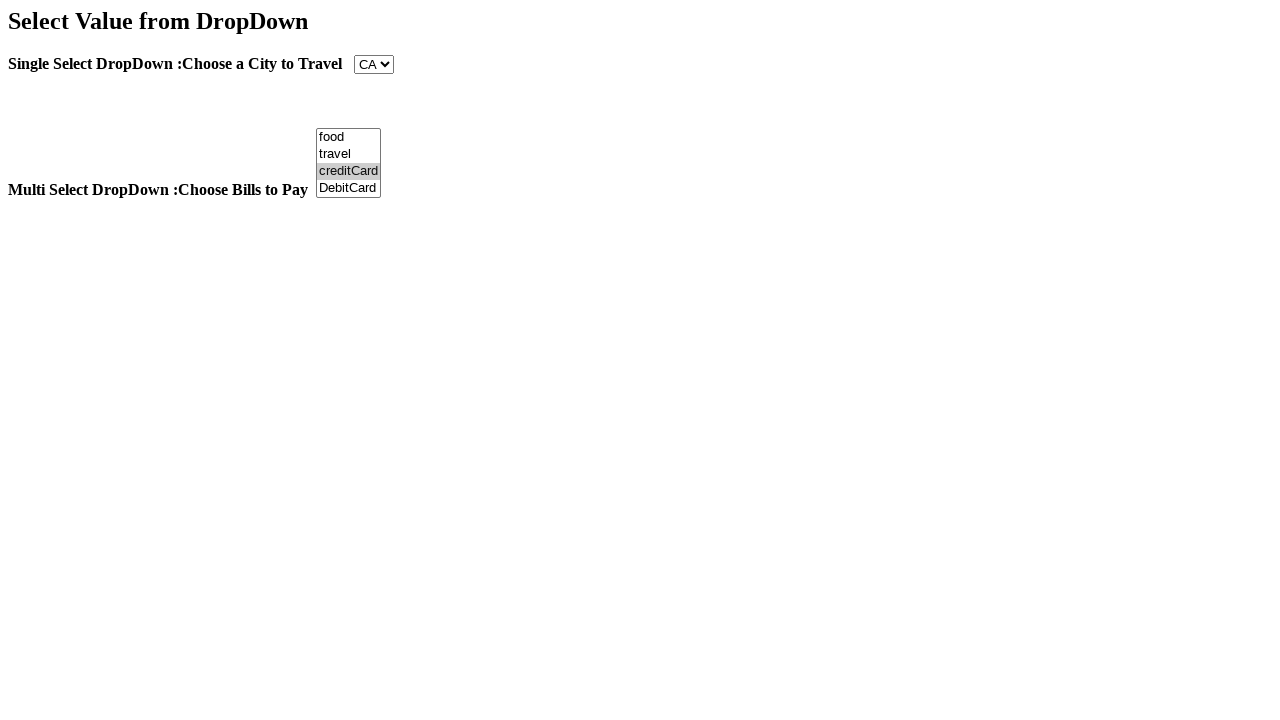